Tests the jQuery UI Draggable demo by navigating to the Draggable section, switching to the iframe, and locating the draggable element

Starting URL: https://jqueryui.com/

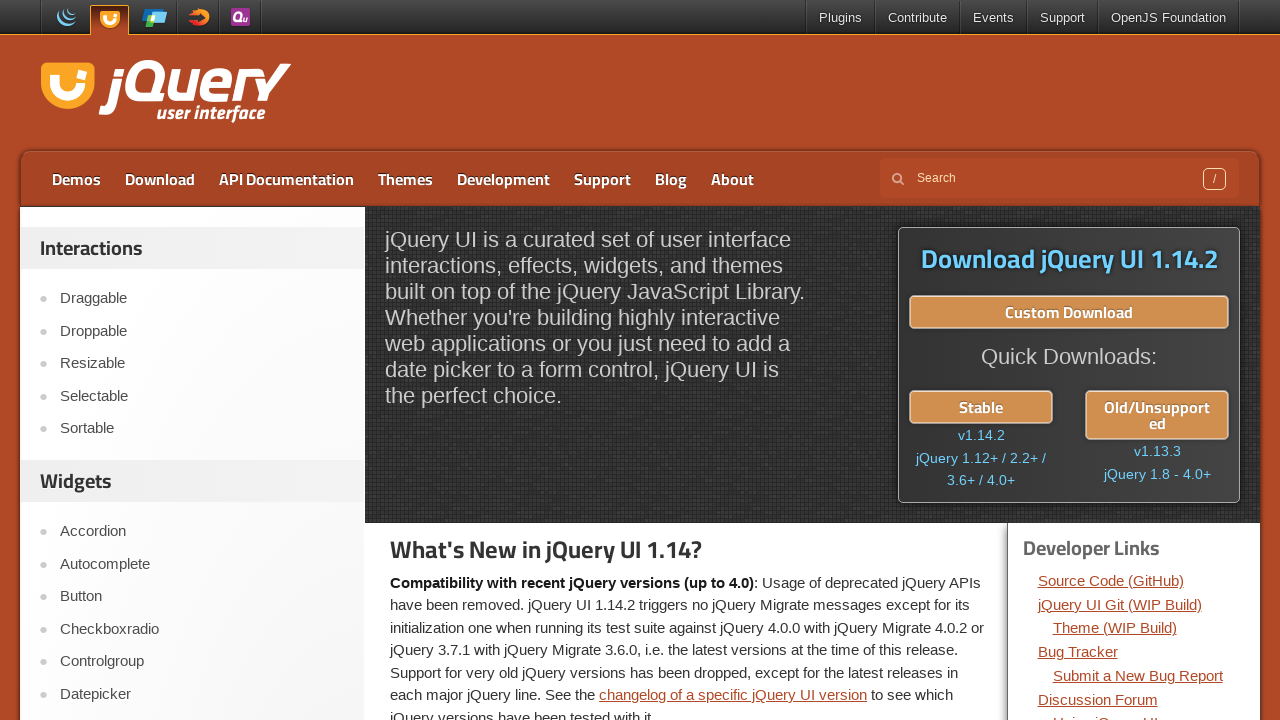

Clicked on Draggable link at (202, 299) on text=Draggable
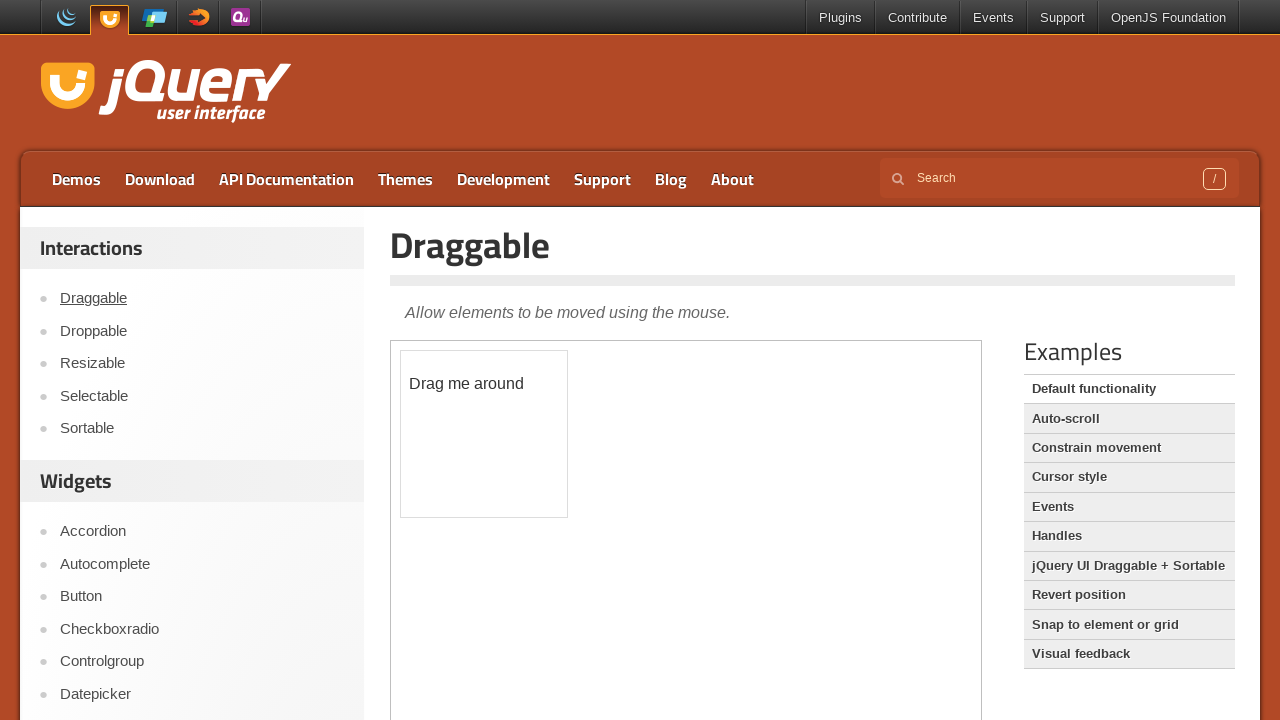

Located the demo iframe
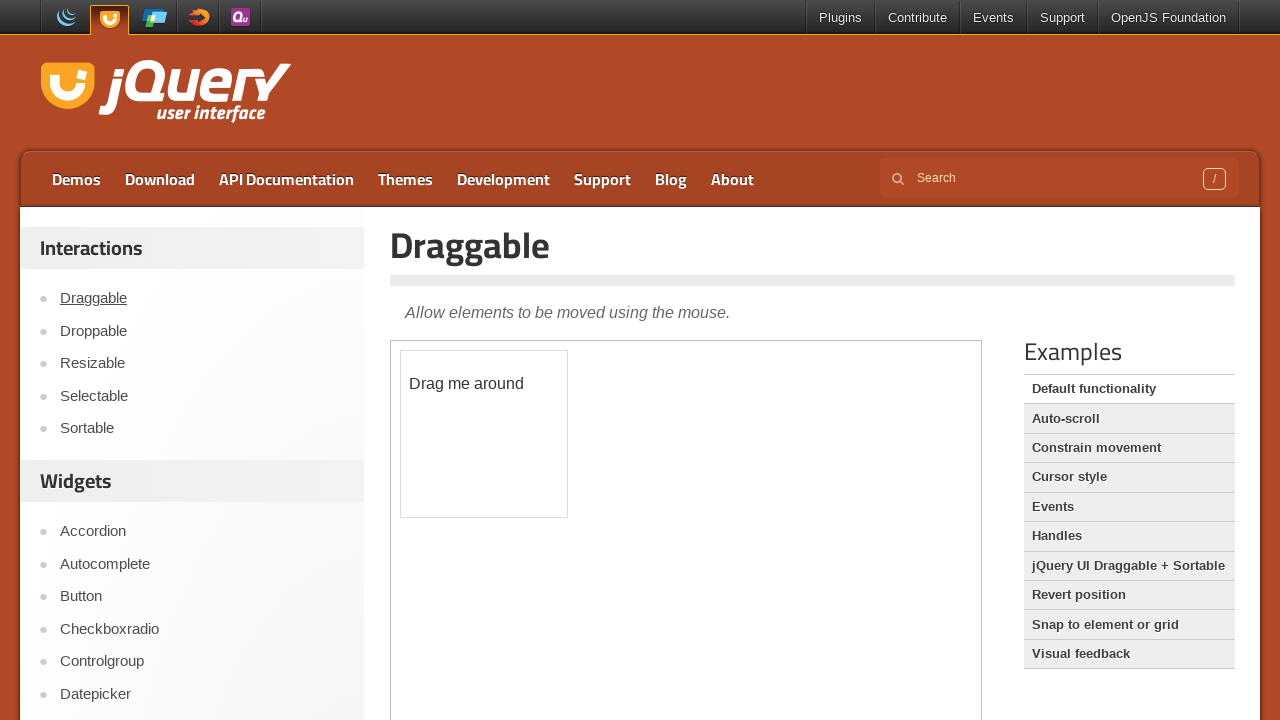

Located the draggable element in the iframe
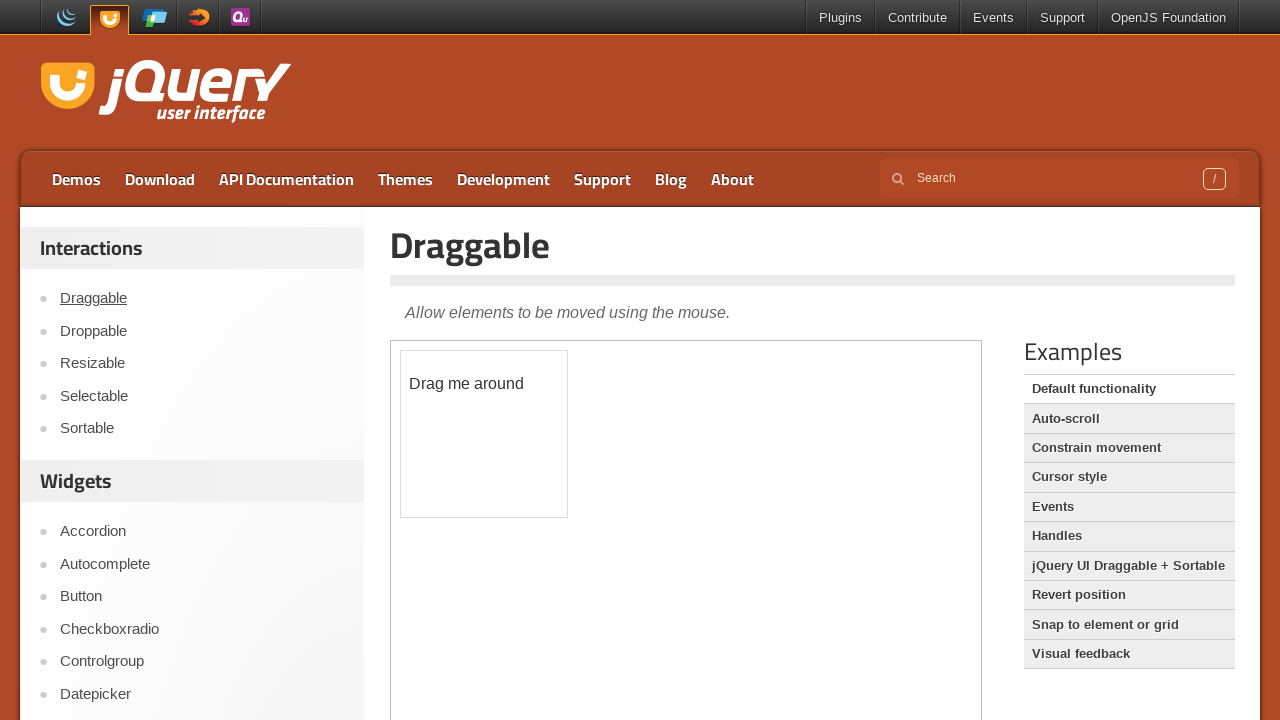

Draggable element became visible
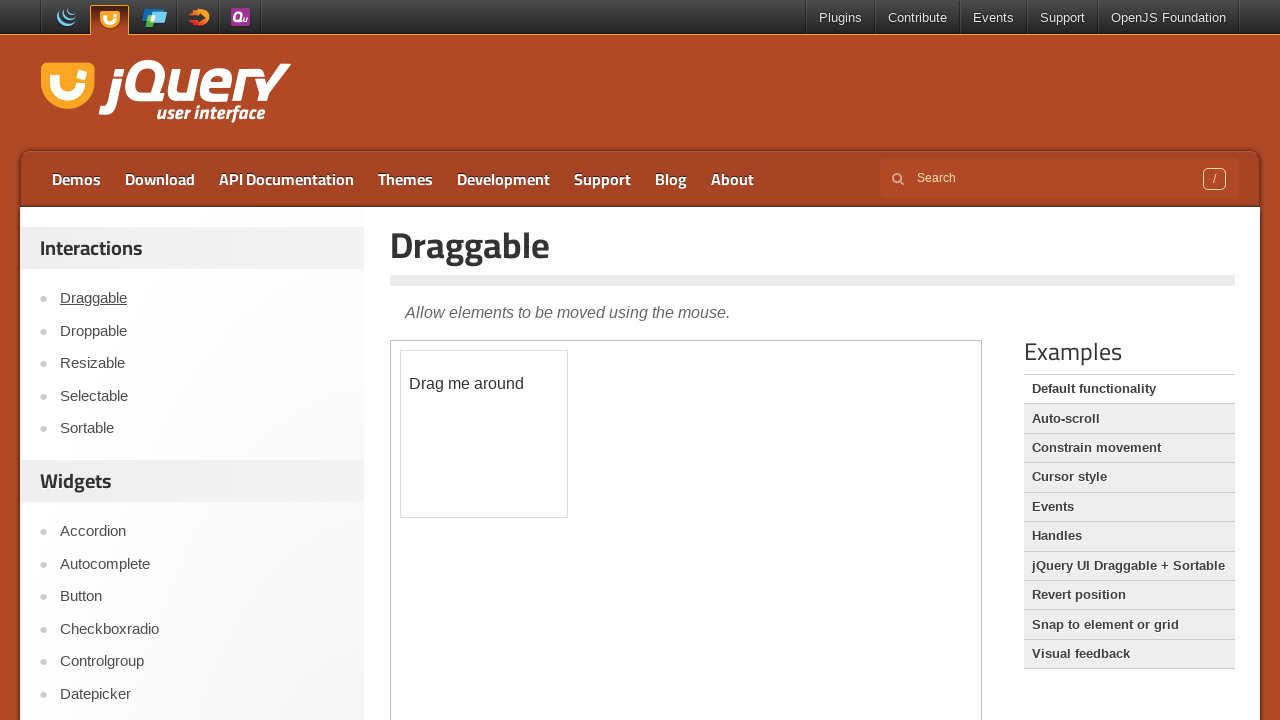

Retrieved draggable element bounding box: x=400.109375, y=349.875
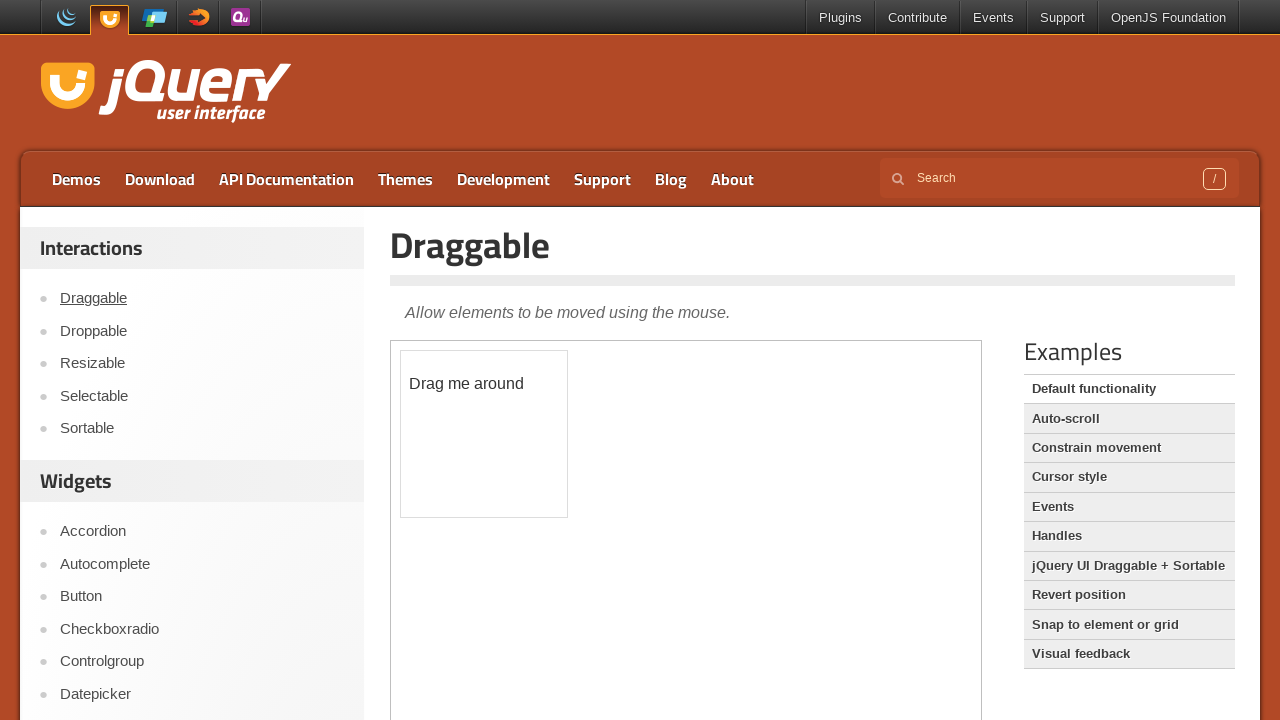

Printed draggable element position
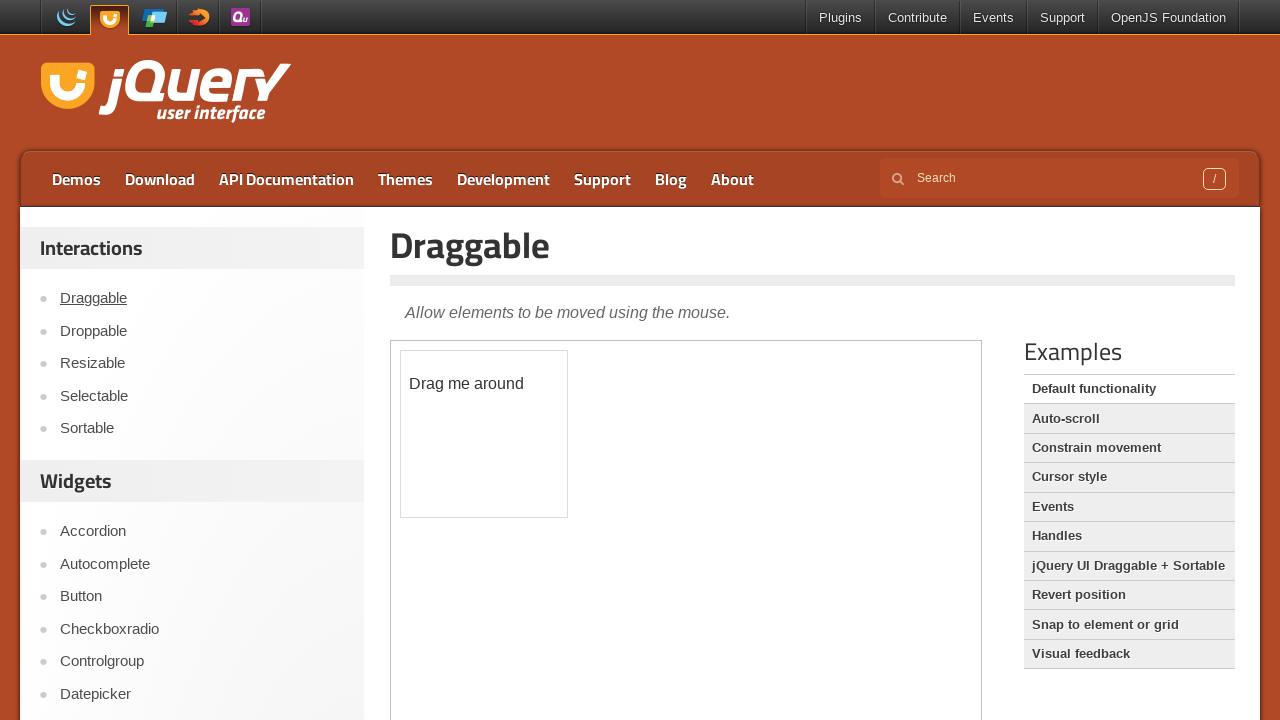

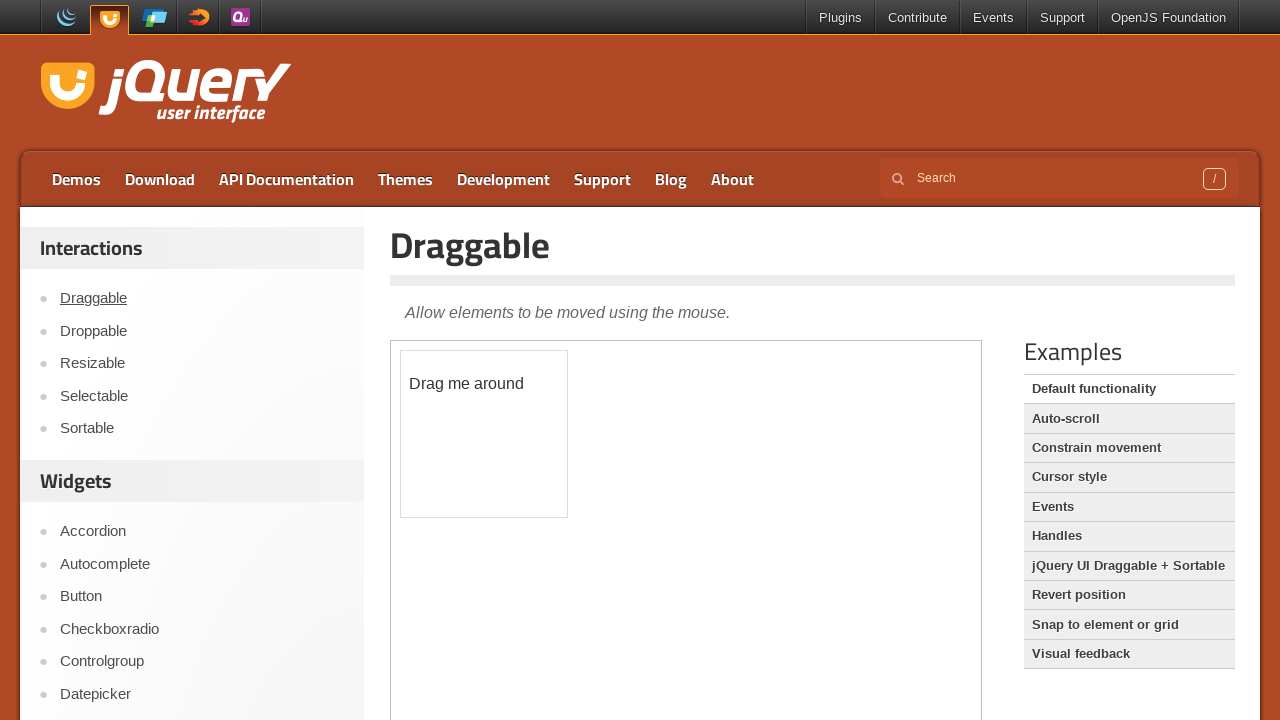